Tests multi-tab browser functionality by clicking buttons that open new tabs, switching between tabs, and verifying page content across three different browser tabs.

Starting URL: https://v1.training-support.net/selenium/tab-opener

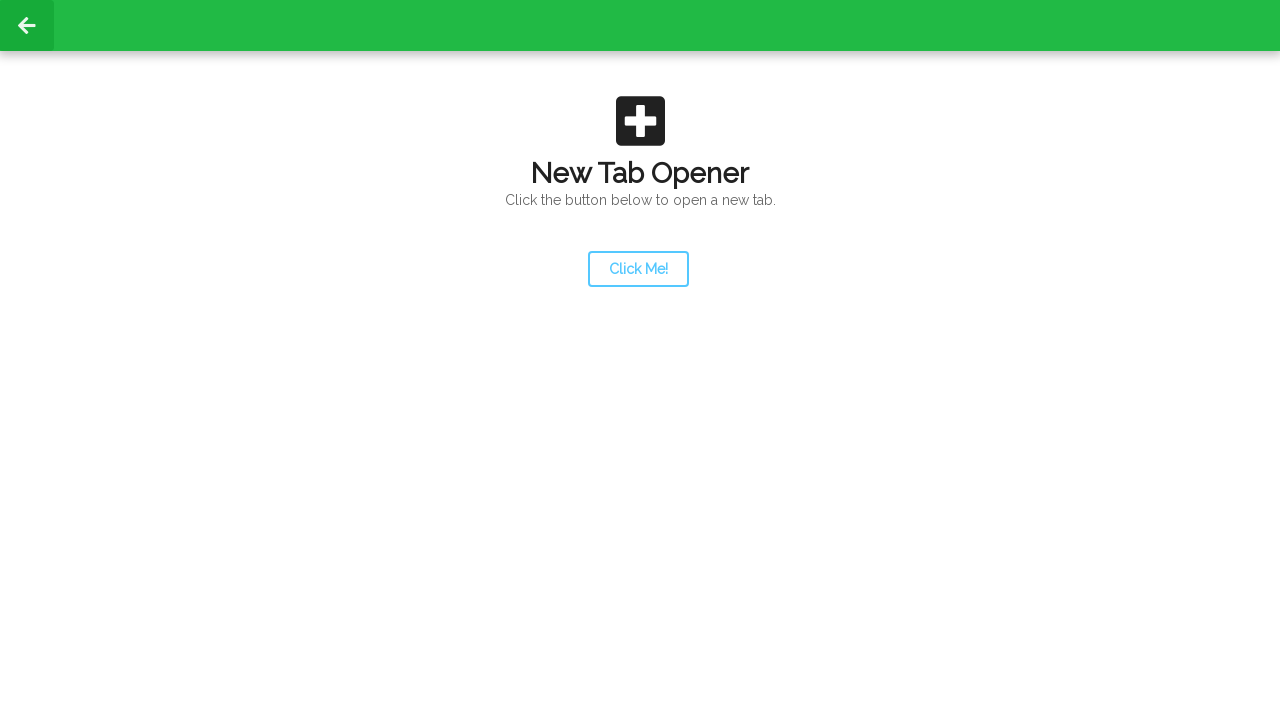

Clicked launcher button to open new tab at (638, 269) on #launcher
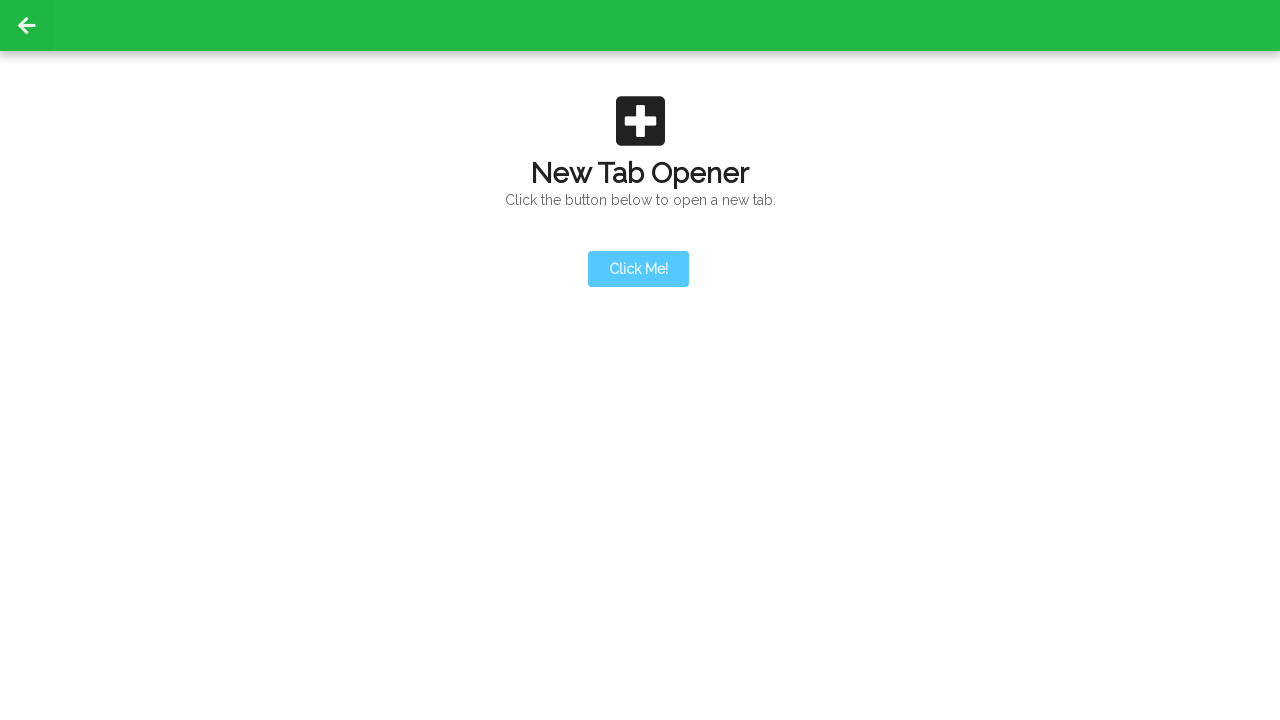

Popup event detected - second tab opened
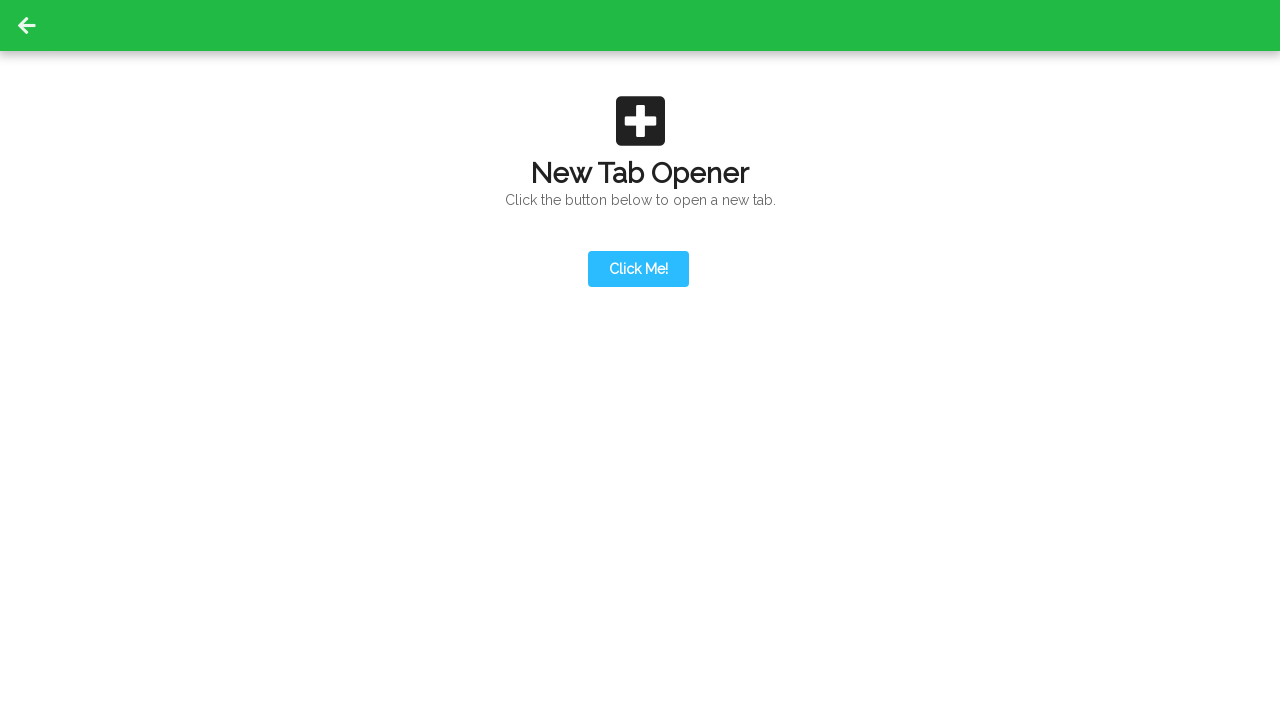

Retrieved second page from browser context
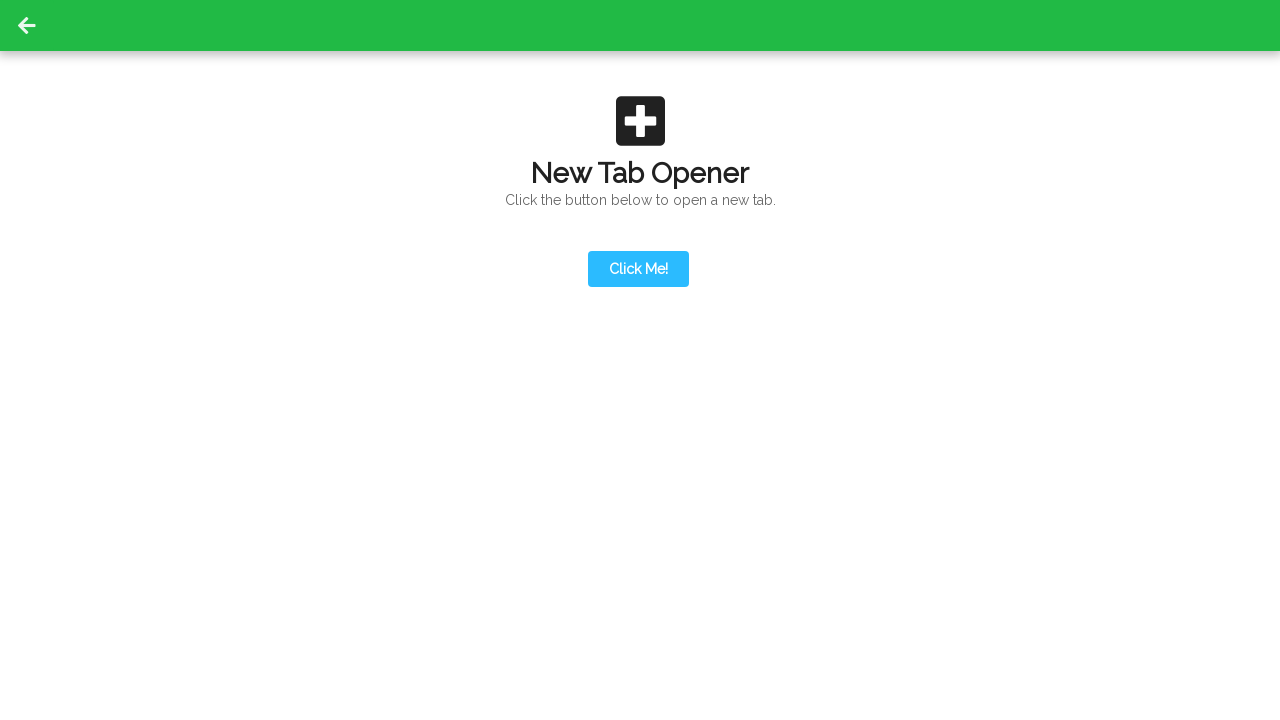

Action button appeared on second tab
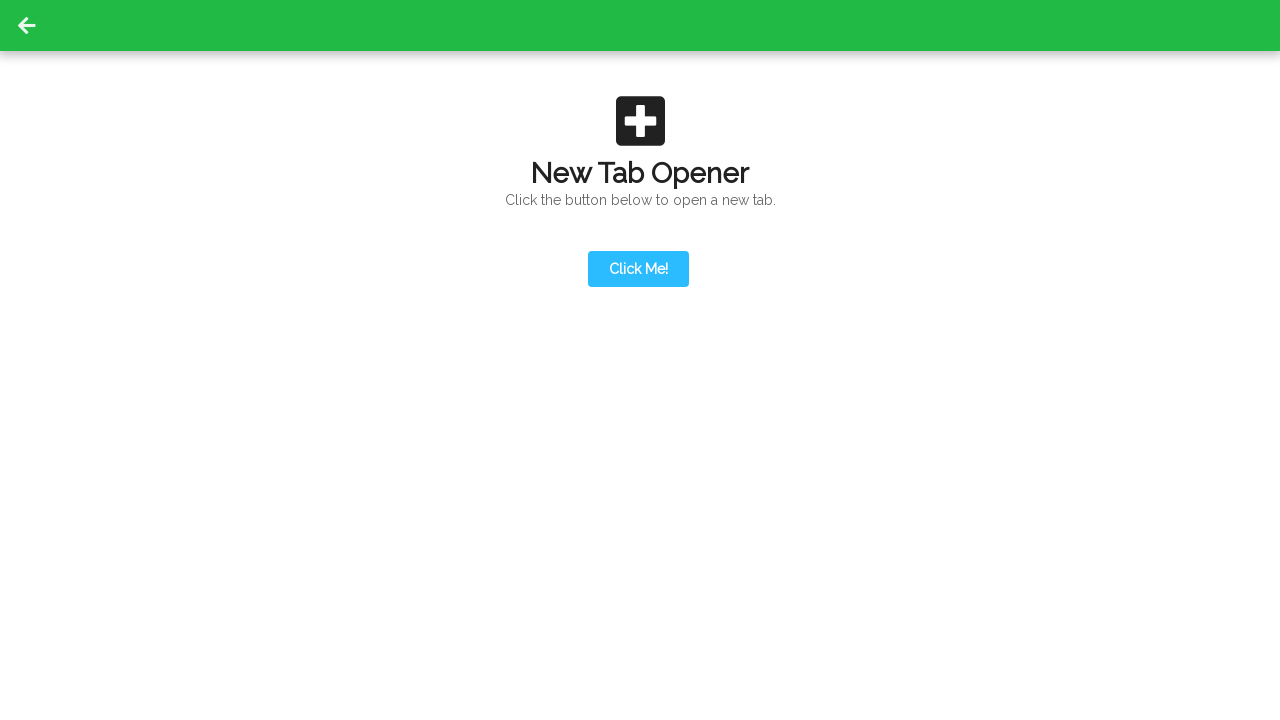

Content loaded on second tab
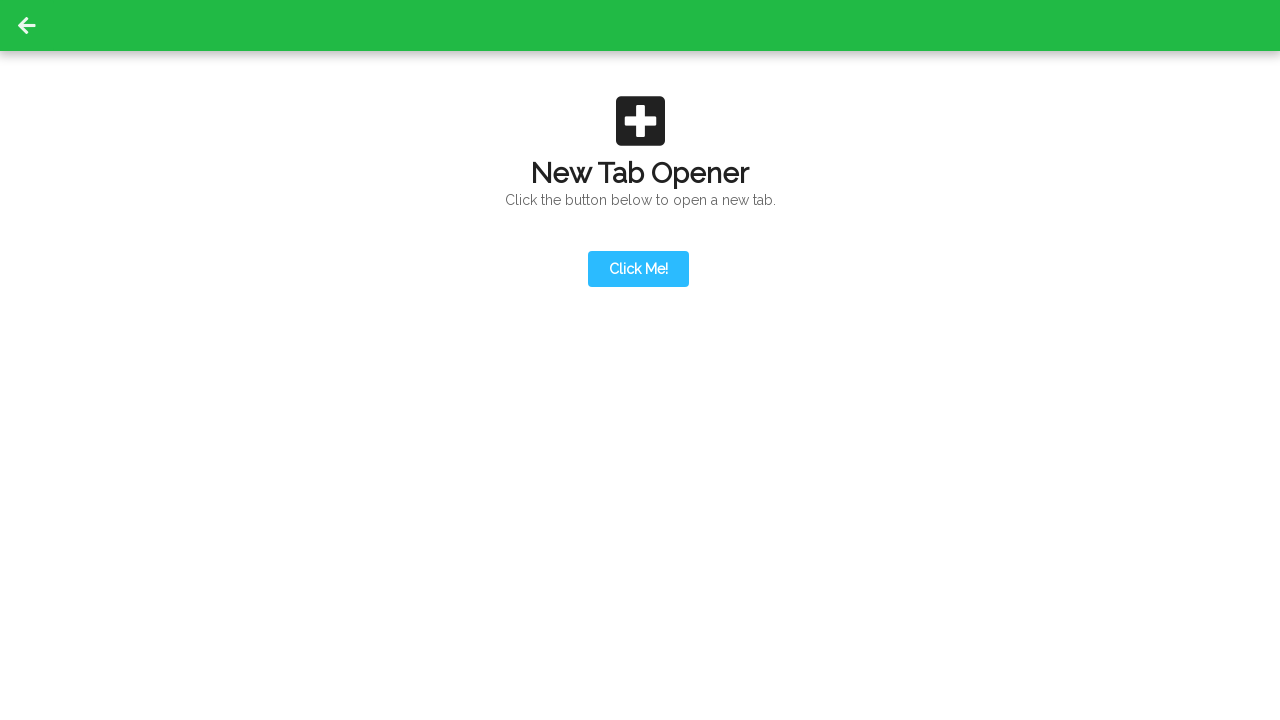

Clicked action button on second tab to open third tab at (638, 190) on #actionButton
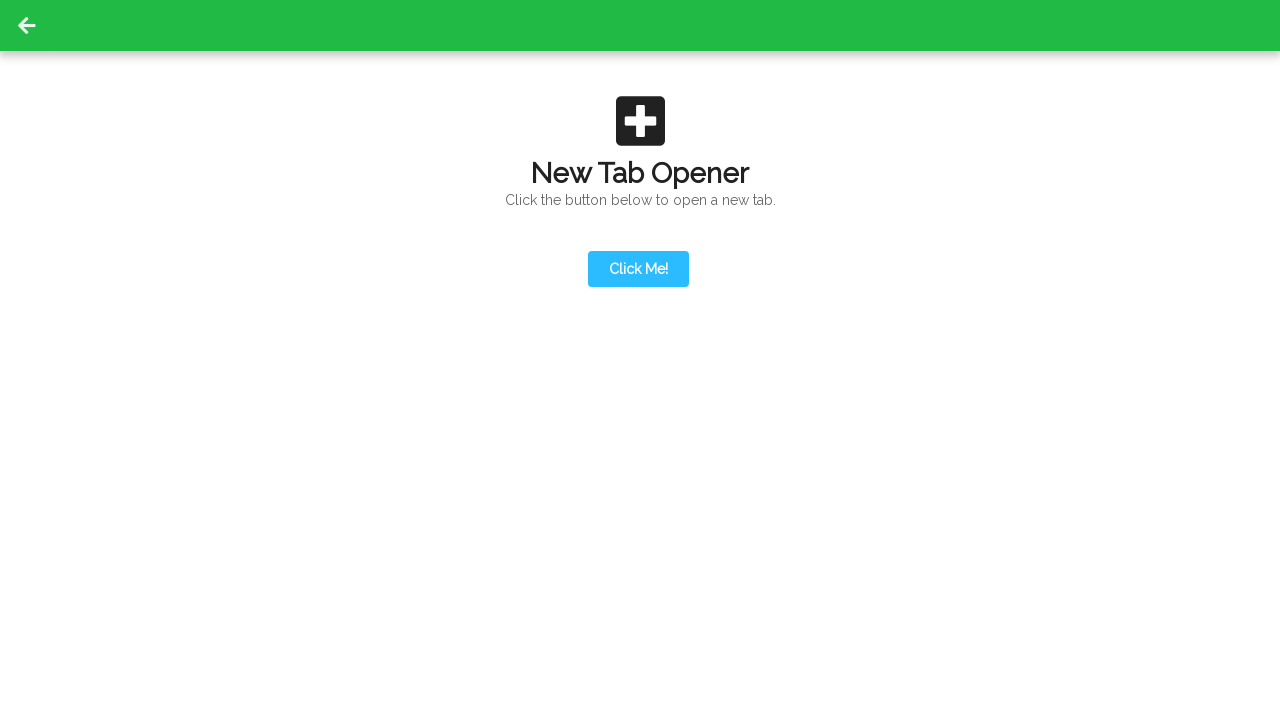

Retrieved third page from popup
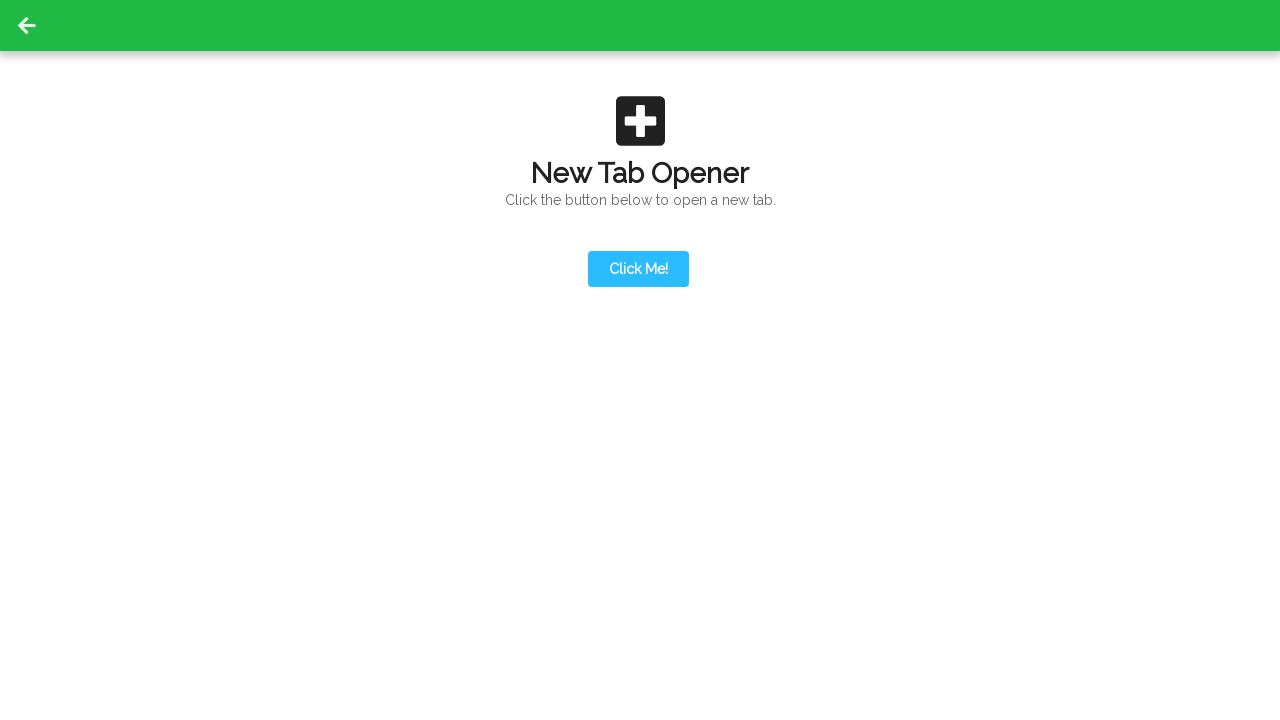

Content loaded on third tab
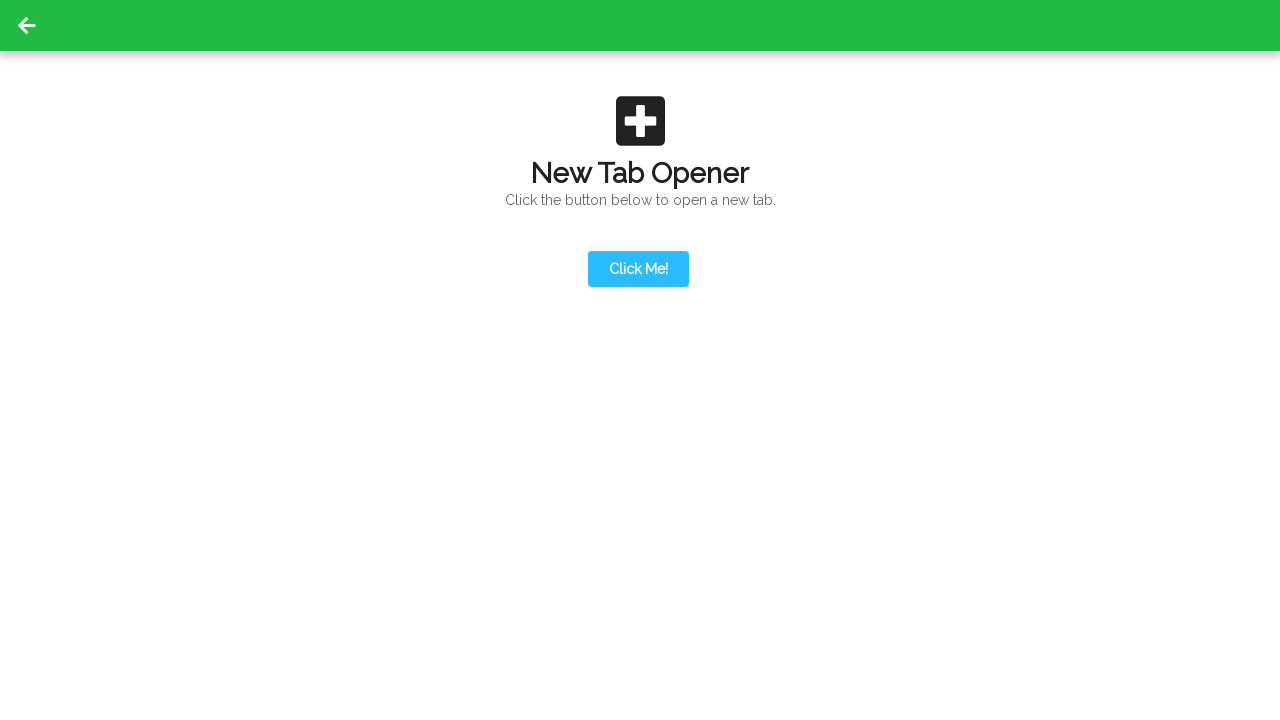

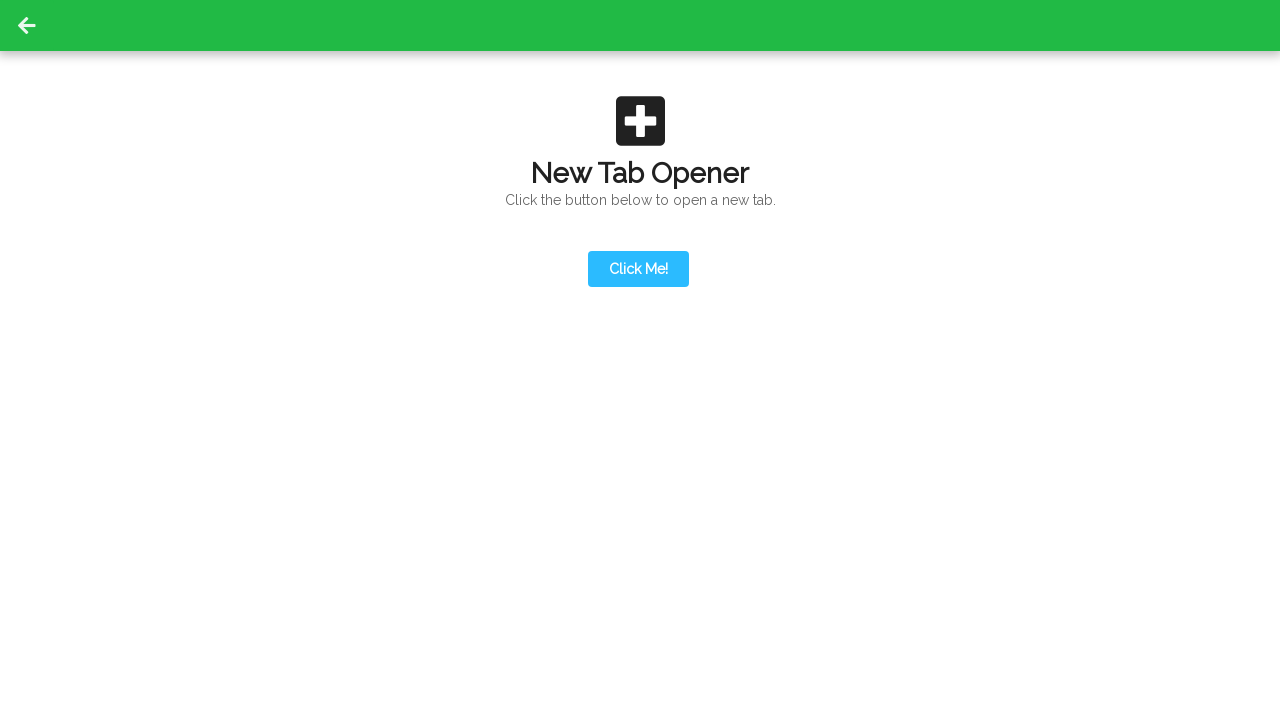